Tests iframe switching by navigating to an iframe page, switching into the iframe, and verifying the default content text

Starting URL: http://the-internet.herokuapp.com/iframe

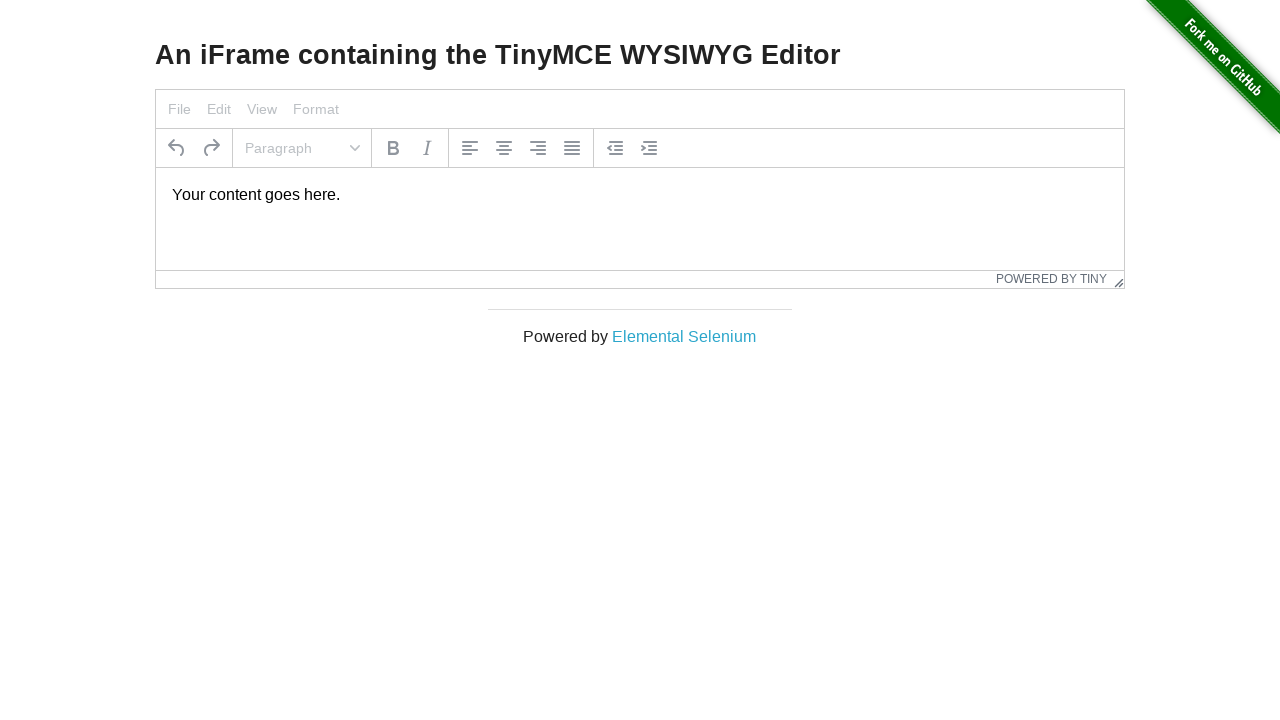

Navigated to iframe test page at http://the-internet.herokuapp.com/iframe
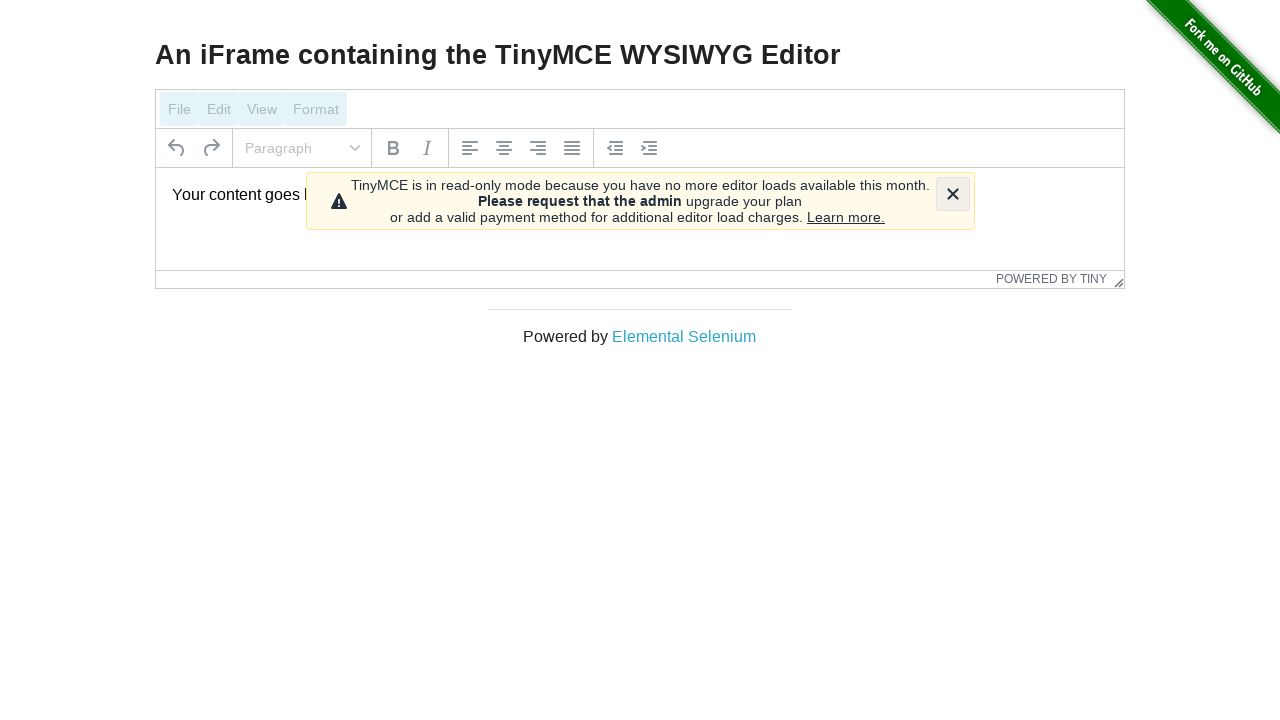

Waited for iframe element #mce_0_ifr to load
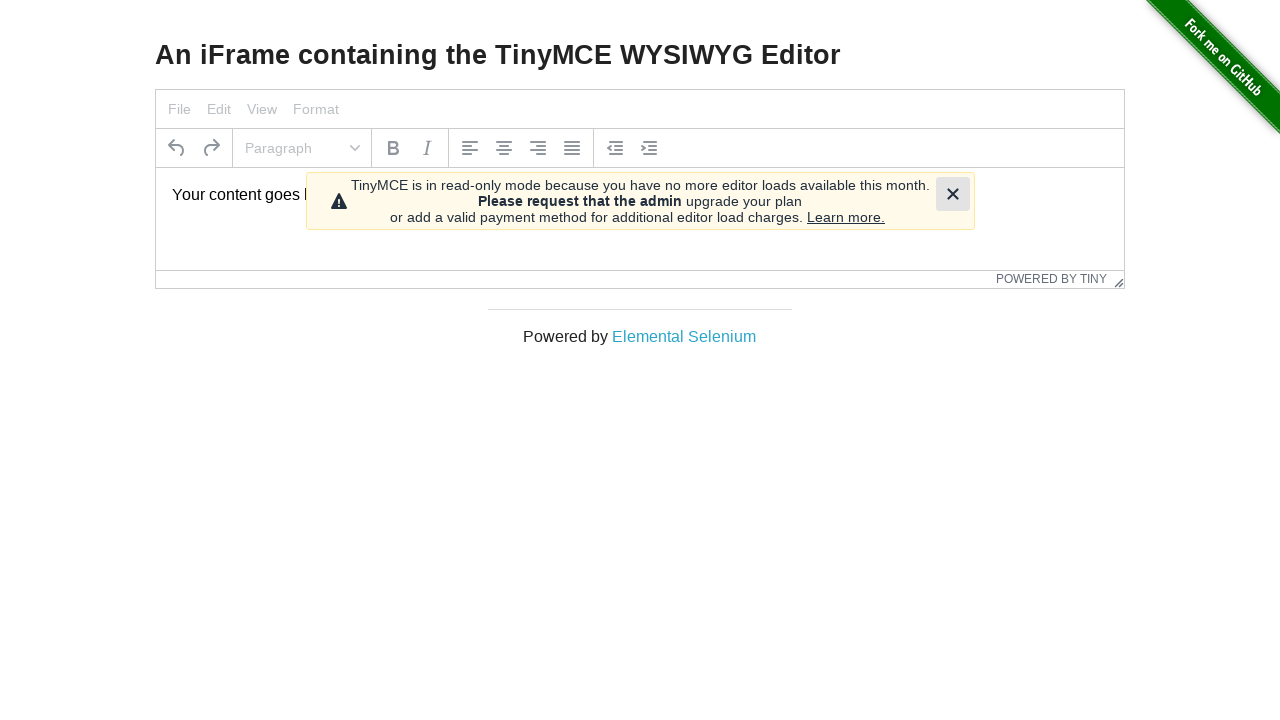

Located iframe #mce_0_ifr using frame_locator
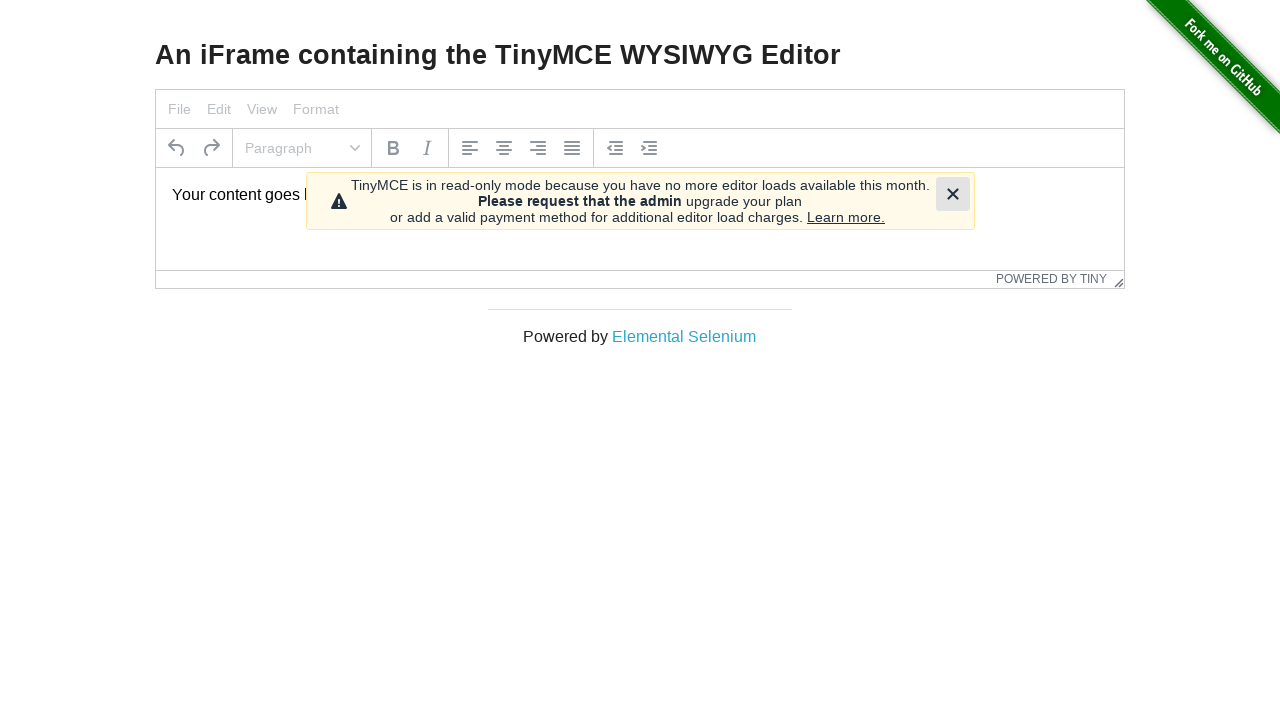

Waited for #tinymce element inside iframe to be available
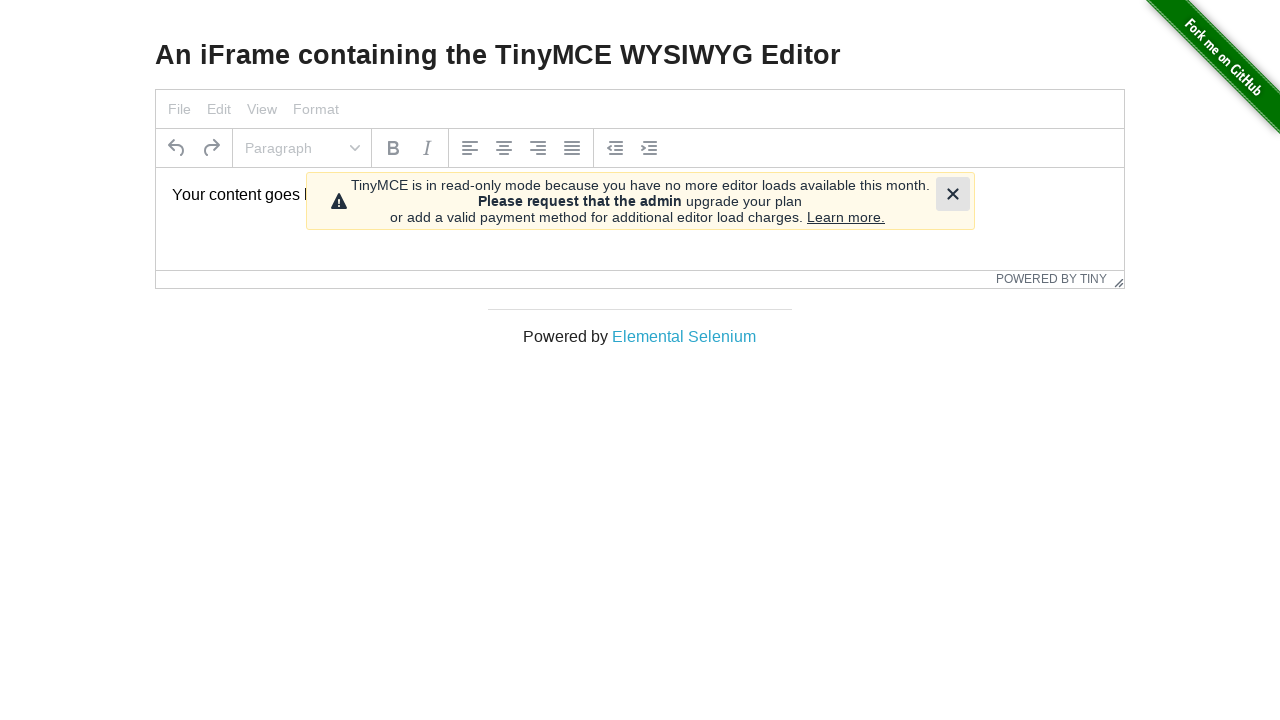

Retrieved text content from #tinymce element inside iframe
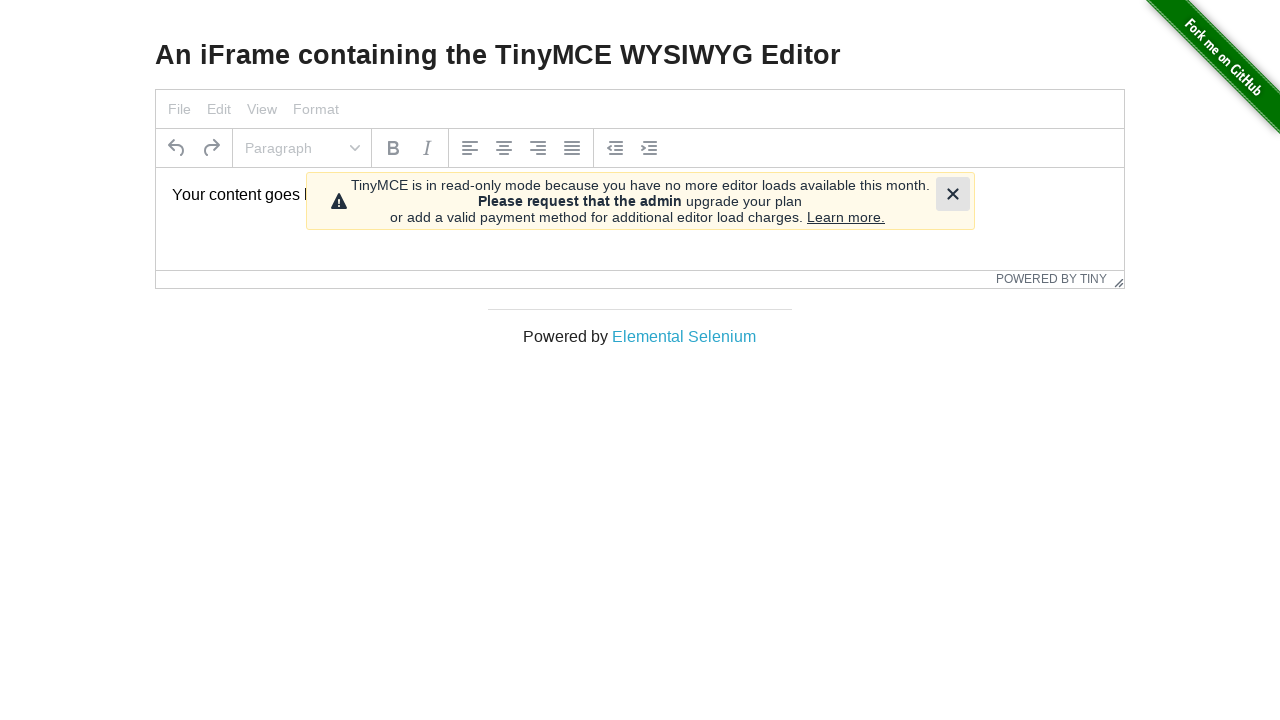

Verified iframe content matches expected text 'Your content goes here.'
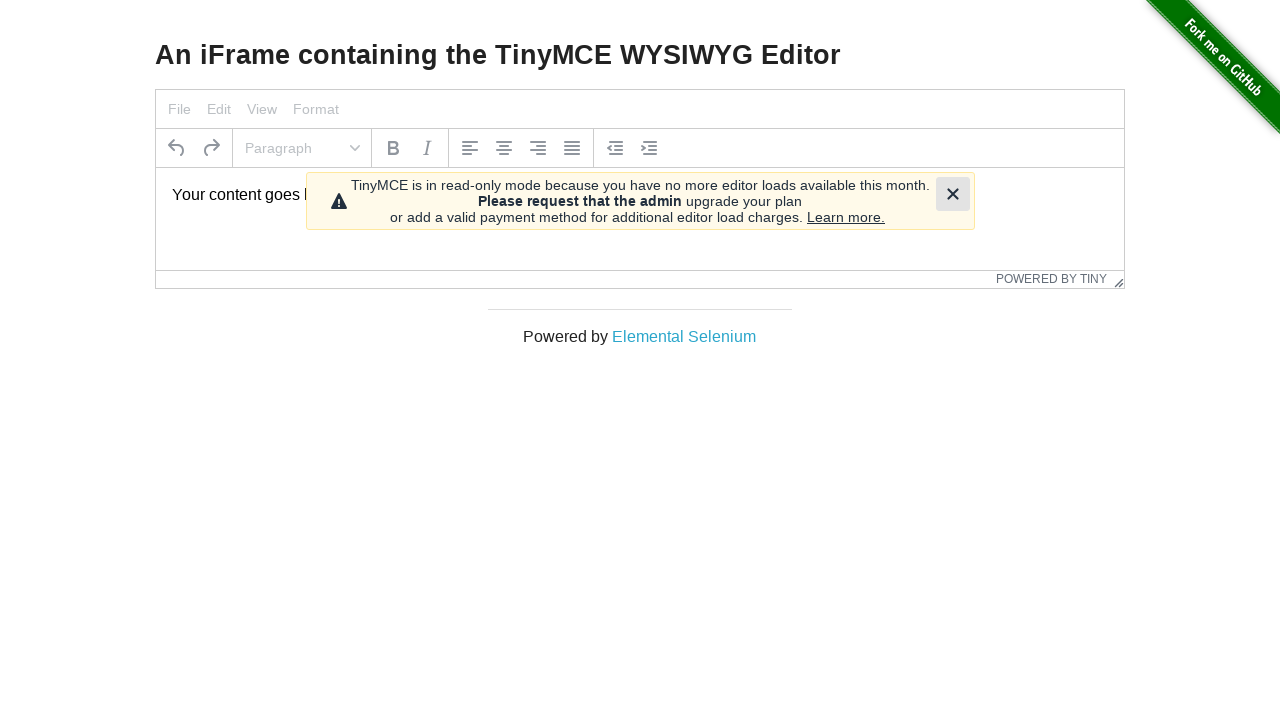

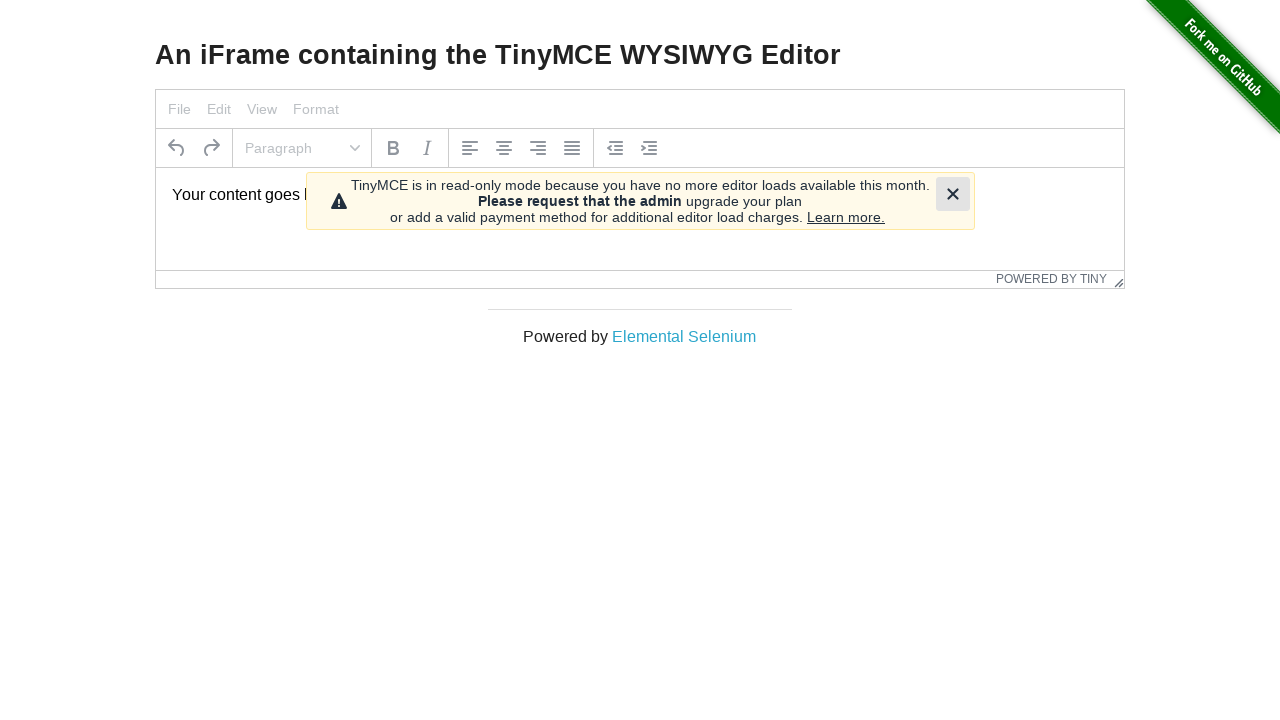